Tests adding a todo item by filling the input field, pressing Enter, and then checking the todo as complete

Starting URL: https://demo.playwright.dev/todomvc/#/

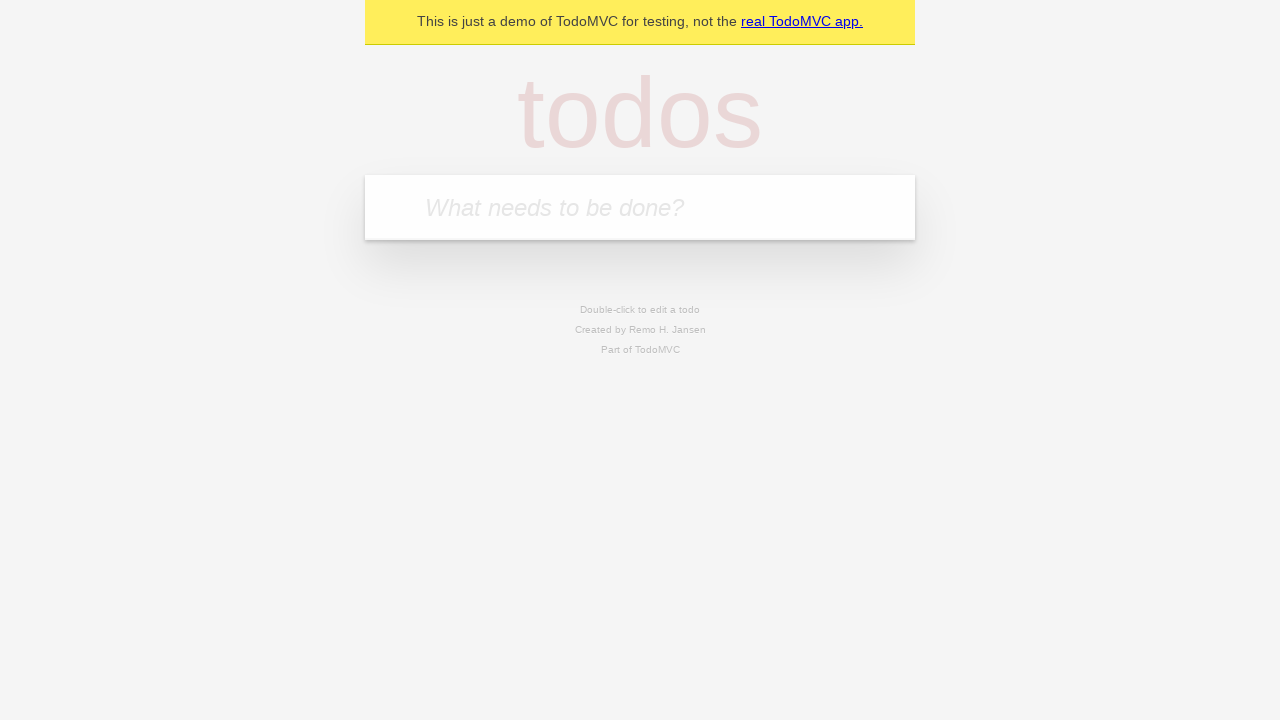

Clicked on the todo input field at (640, 207) on internal:attr=[placeholder="What needs to be done?"i]
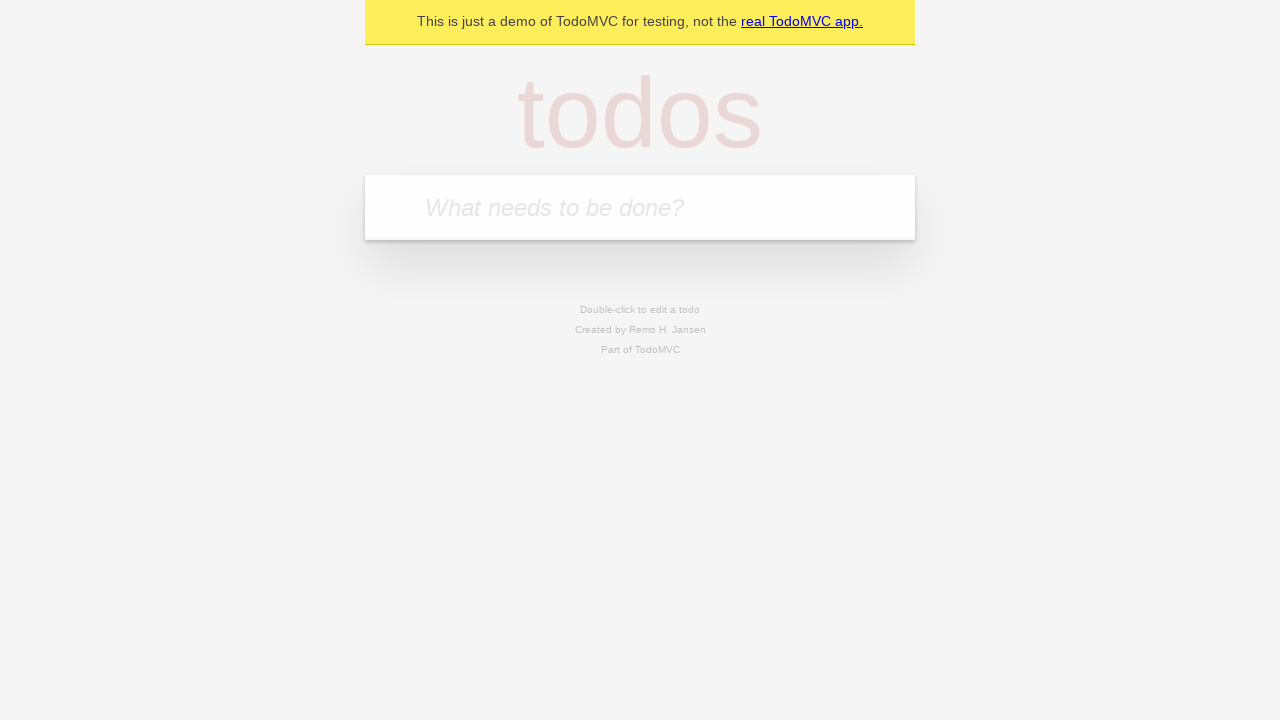

Filled input field with todo item 'Создать первый сценарий playwright' on internal:attr=[placeholder="What needs to be done?"i]
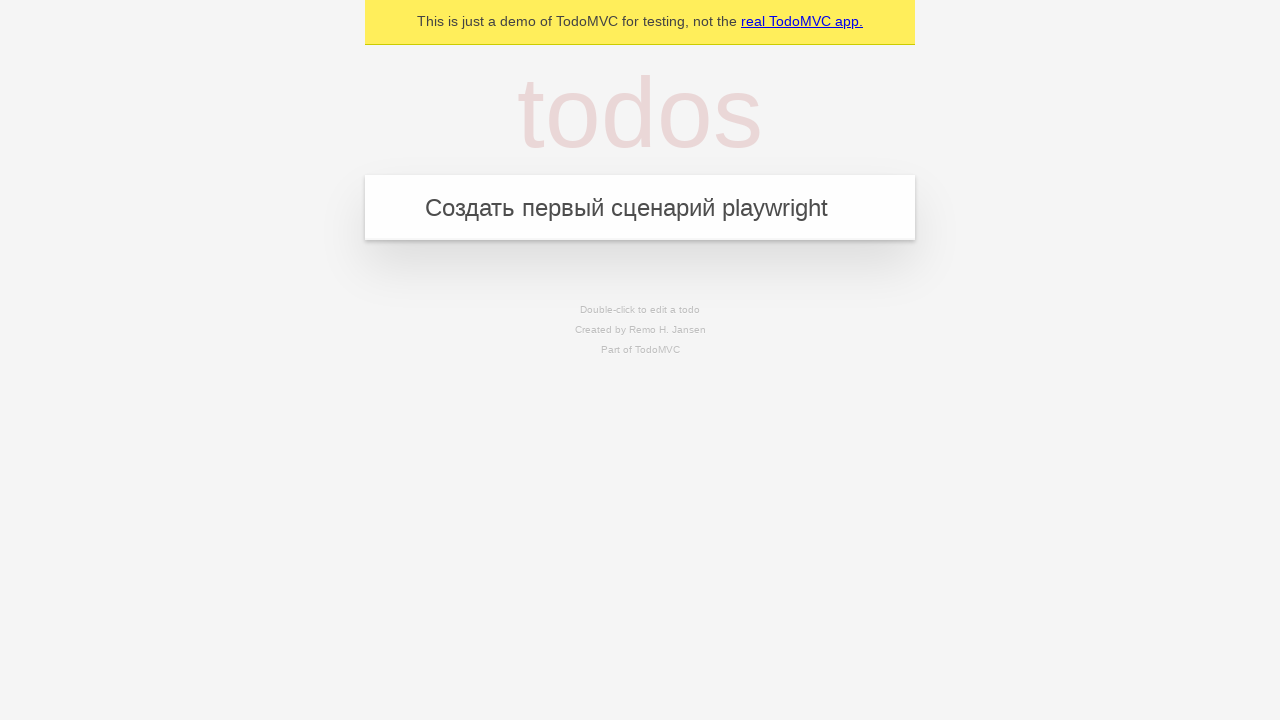

Pressed Enter to add the todo item on internal:attr=[placeholder="What needs to be done?"i]
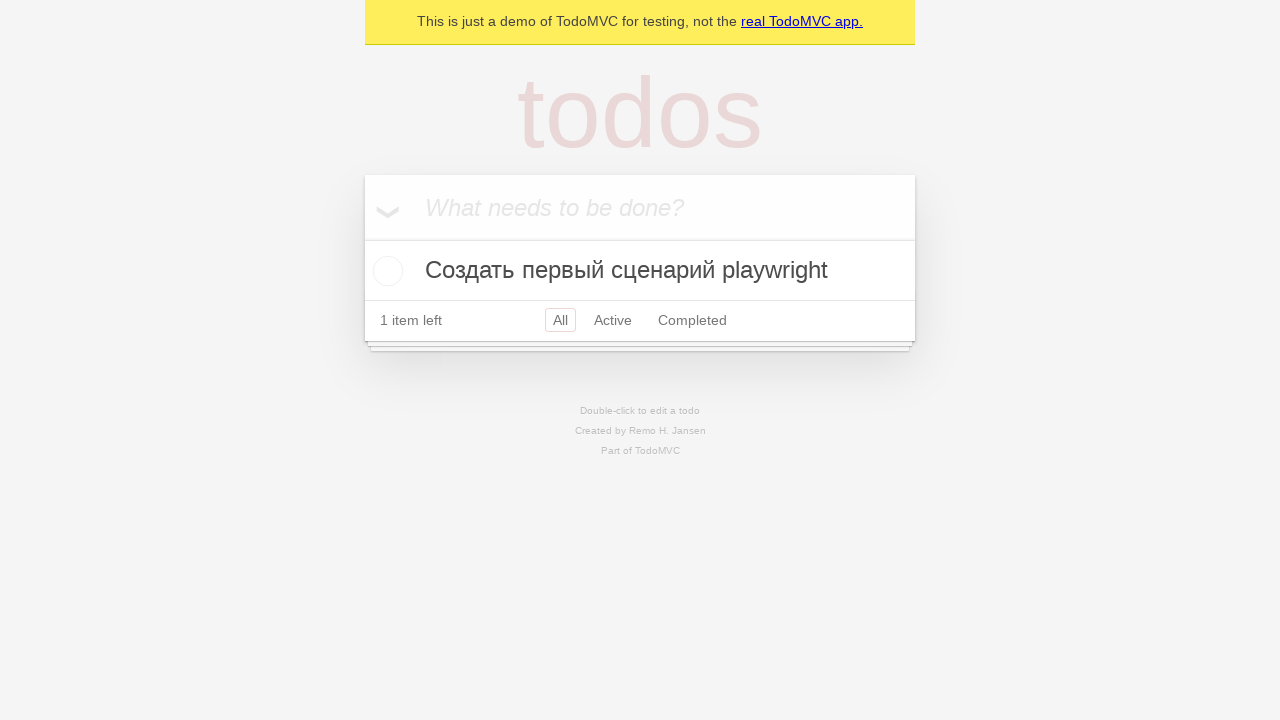

Checked the todo item as complete at (385, 271) on internal:role=checkbox[name="Toggle Todo"i]
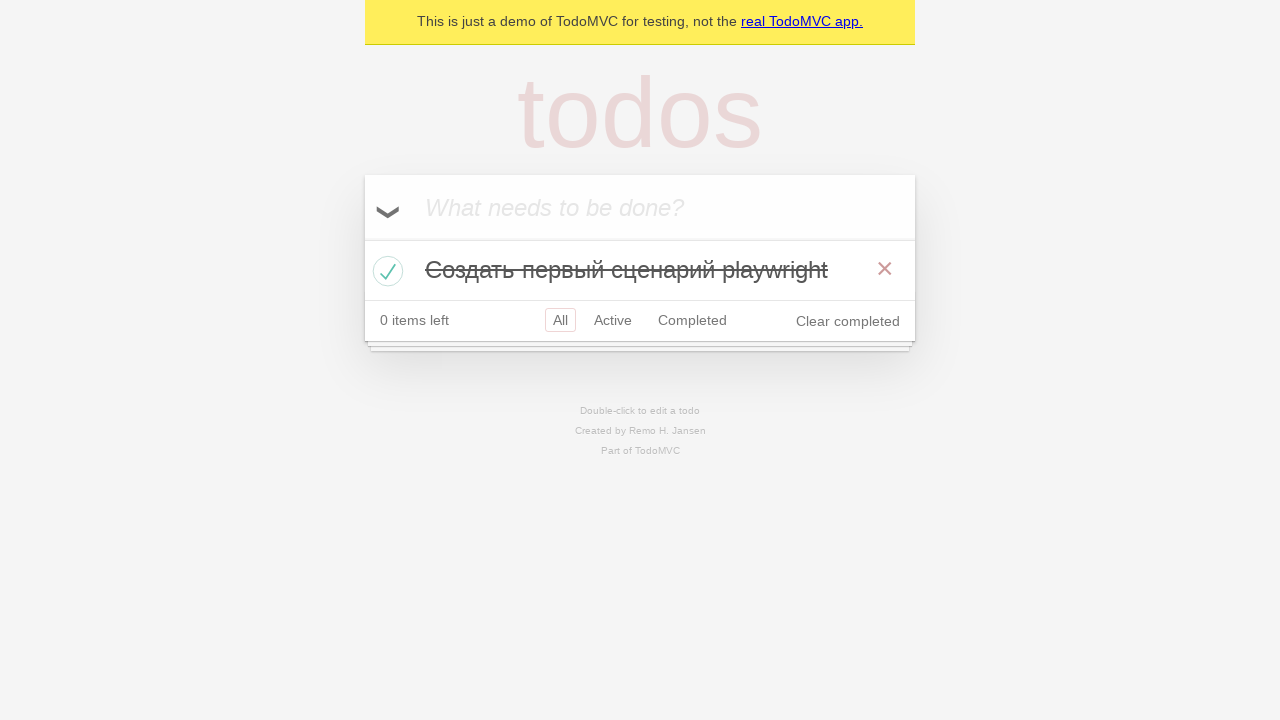

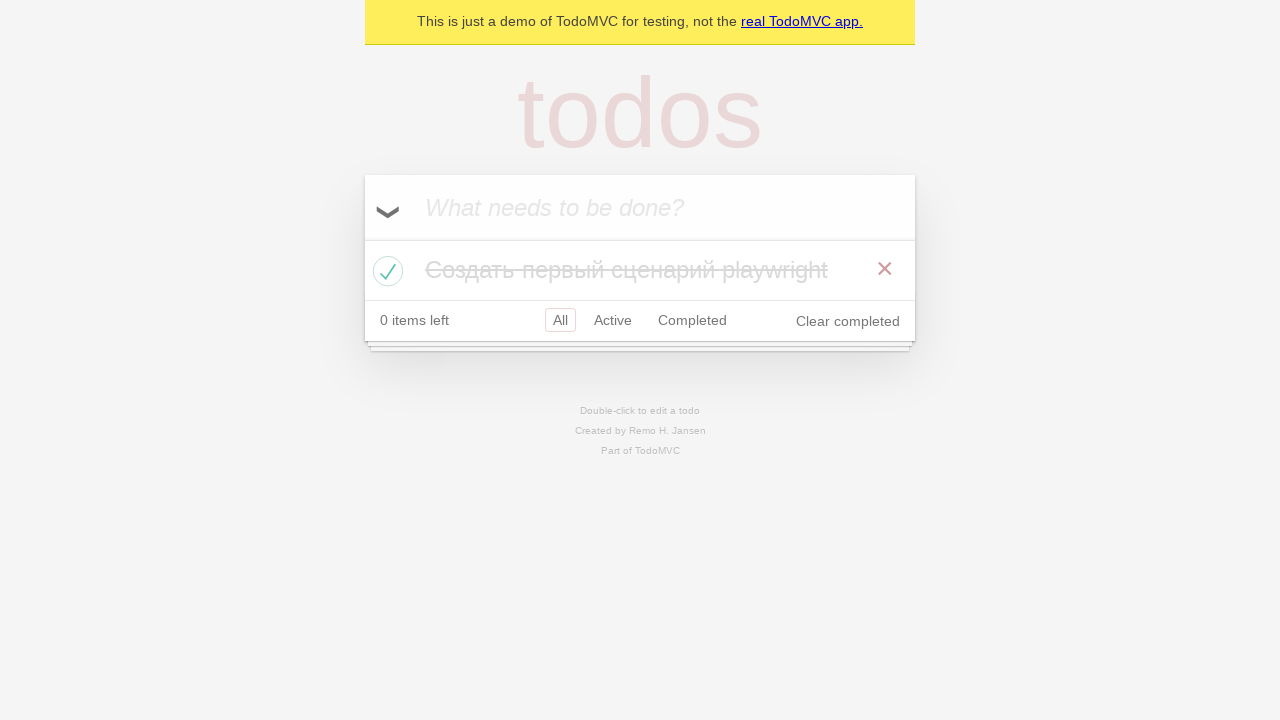